Tests that clicking Clear completed removes completed items from the list

Starting URL: https://demo.playwright.dev/todomvc

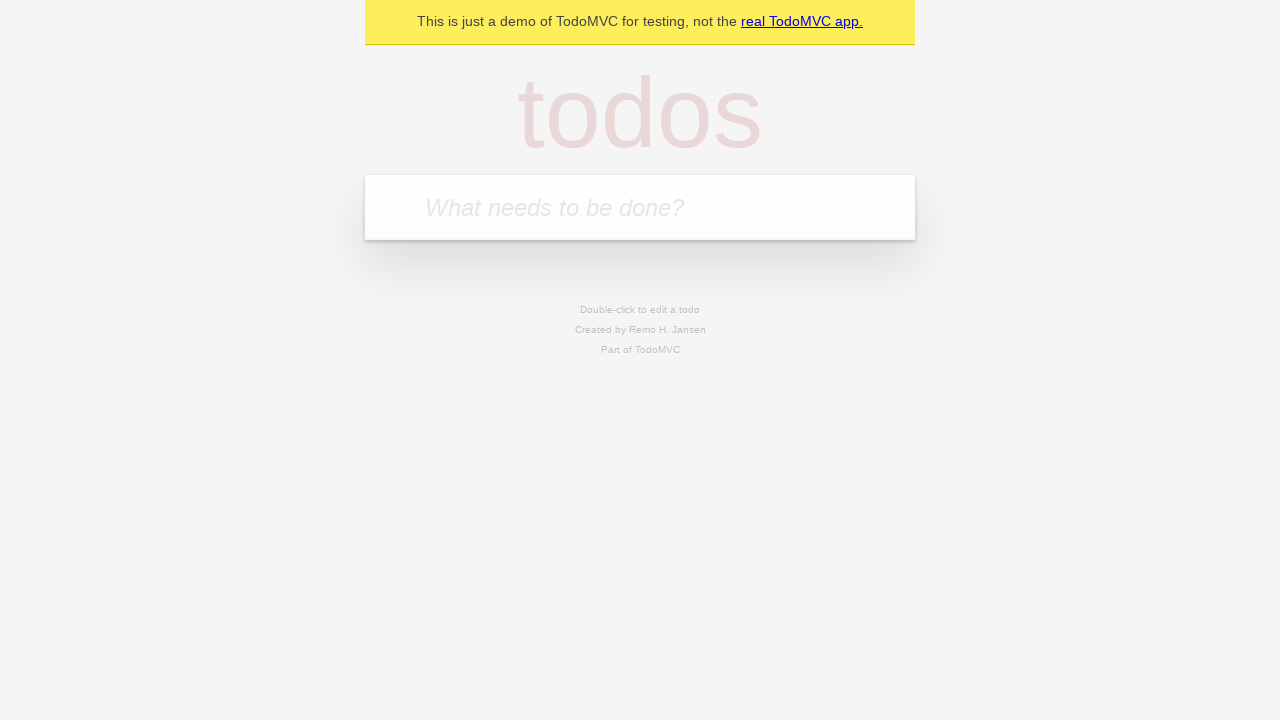

Filled todo input with 'buy some cheese' on internal:attr=[placeholder="What needs to be done?"i]
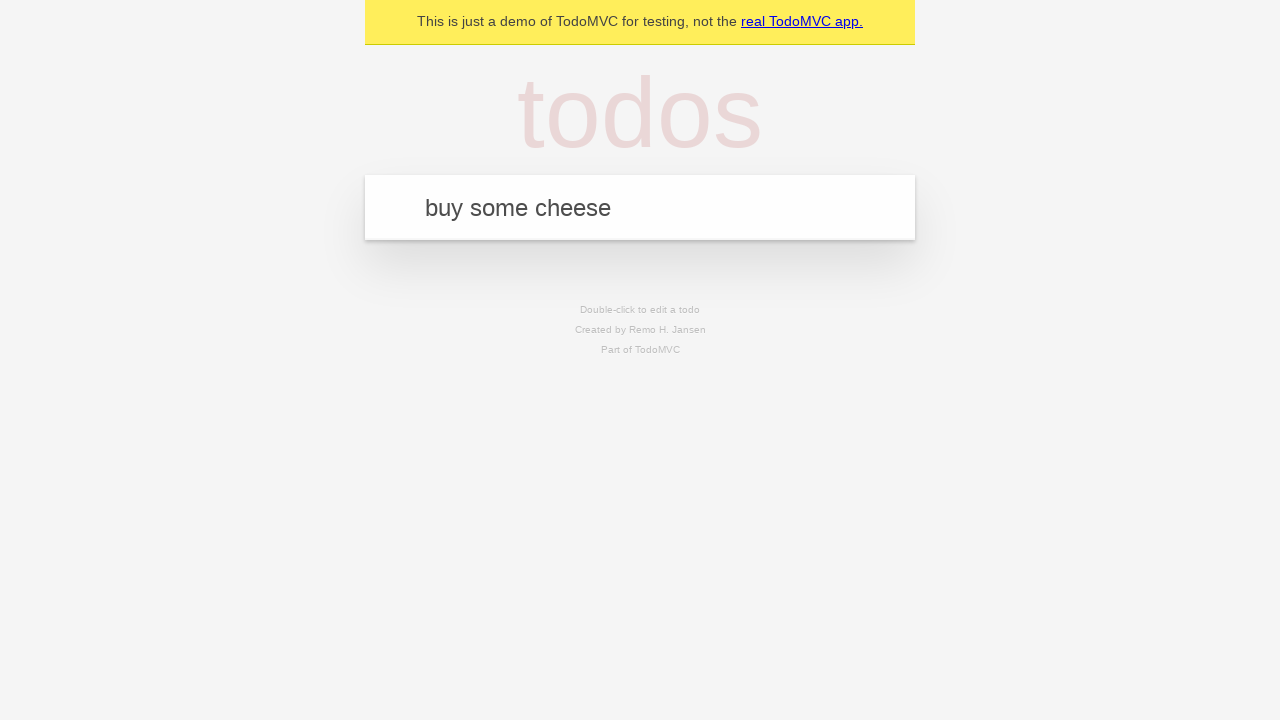

Pressed Enter to add first todo on internal:attr=[placeholder="What needs to be done?"i]
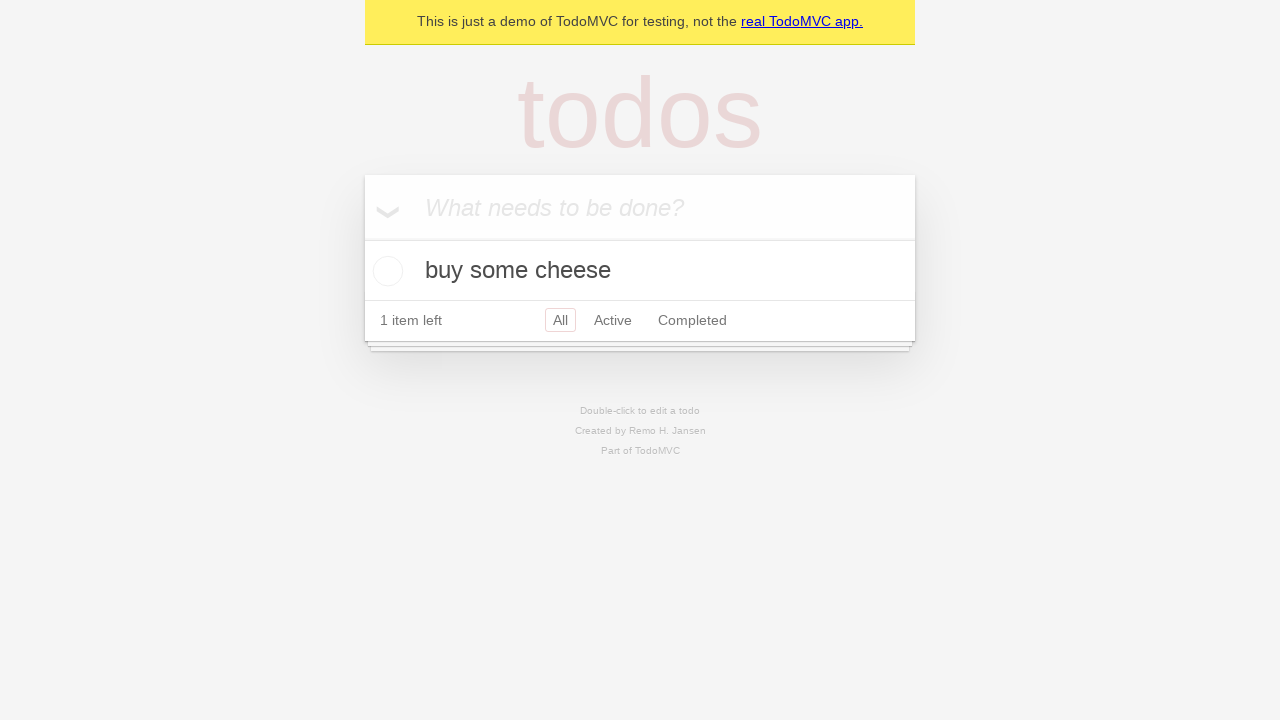

Filled todo input with 'feed the cat' on internal:attr=[placeholder="What needs to be done?"i]
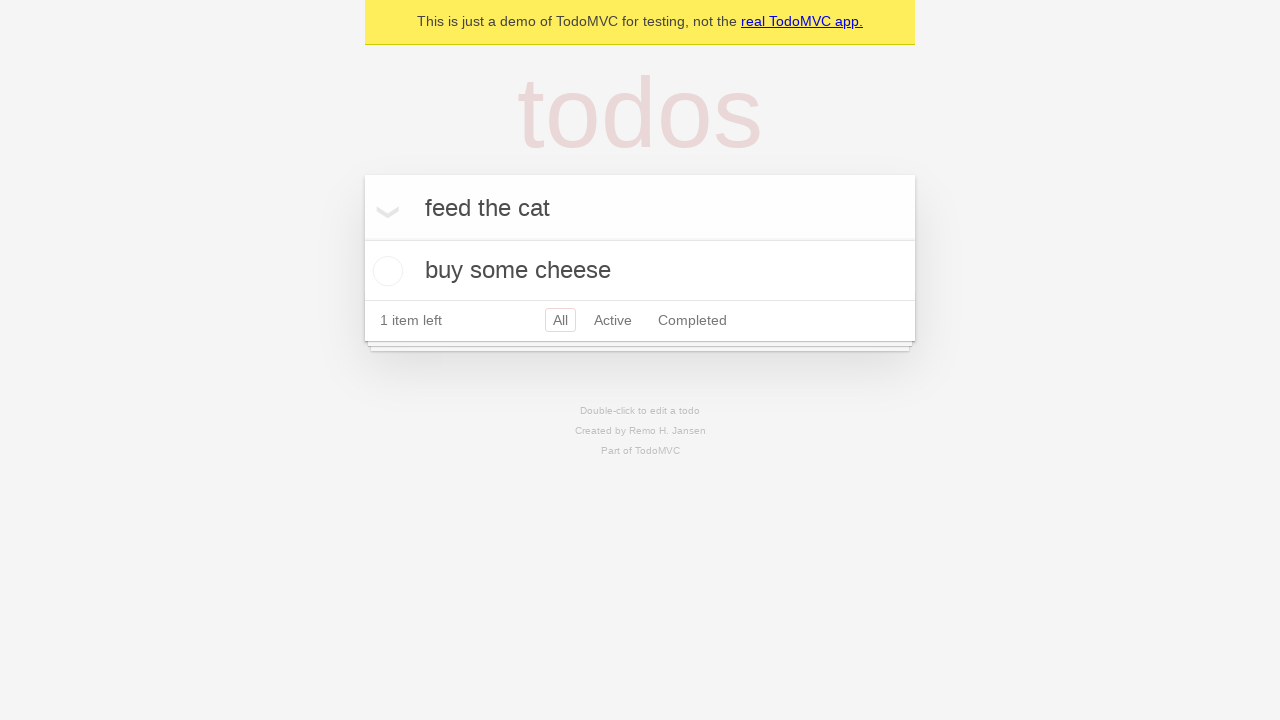

Pressed Enter to add second todo on internal:attr=[placeholder="What needs to be done?"i]
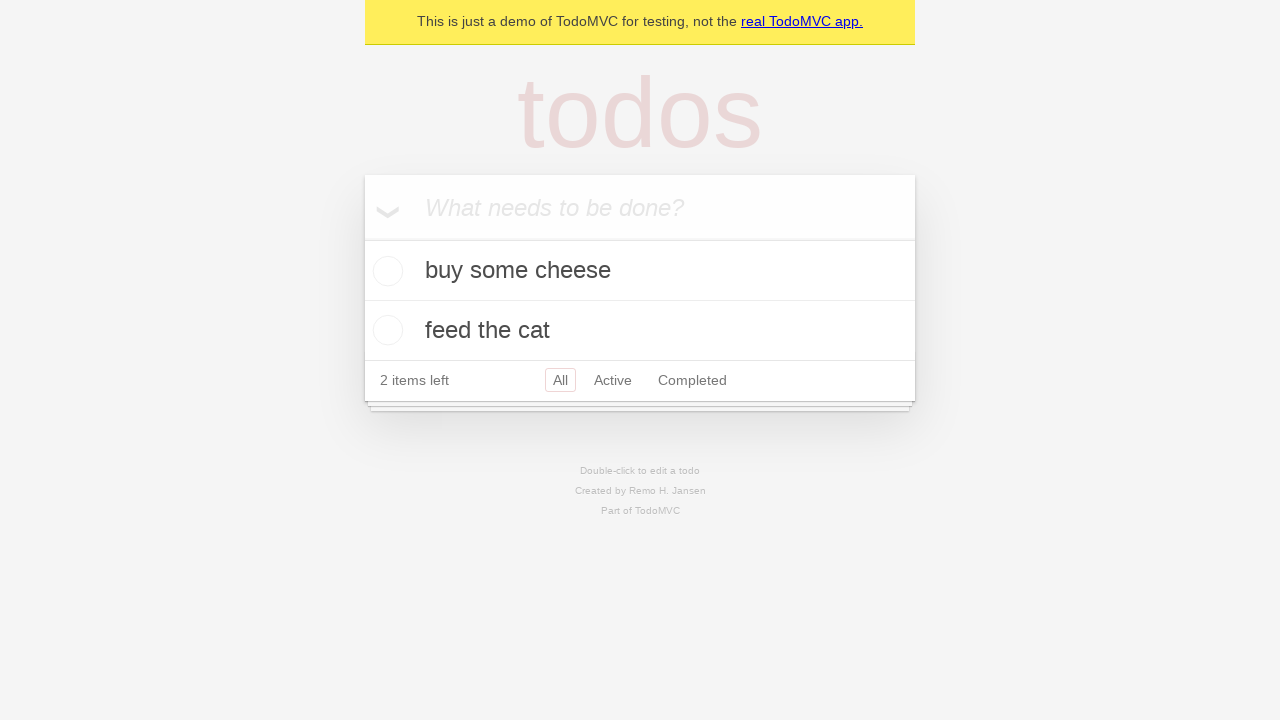

Filled todo input with 'book a doctors appointment' on internal:attr=[placeholder="What needs to be done?"i]
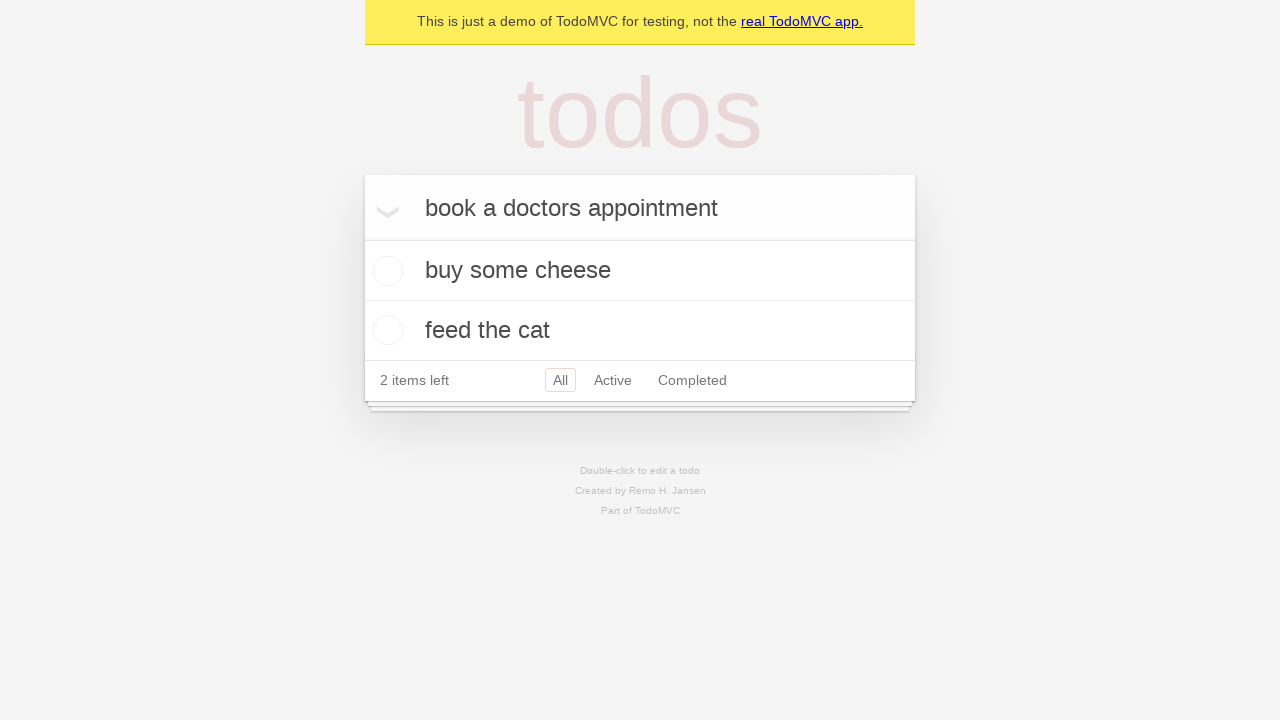

Pressed Enter to add third todo on internal:attr=[placeholder="What needs to be done?"i]
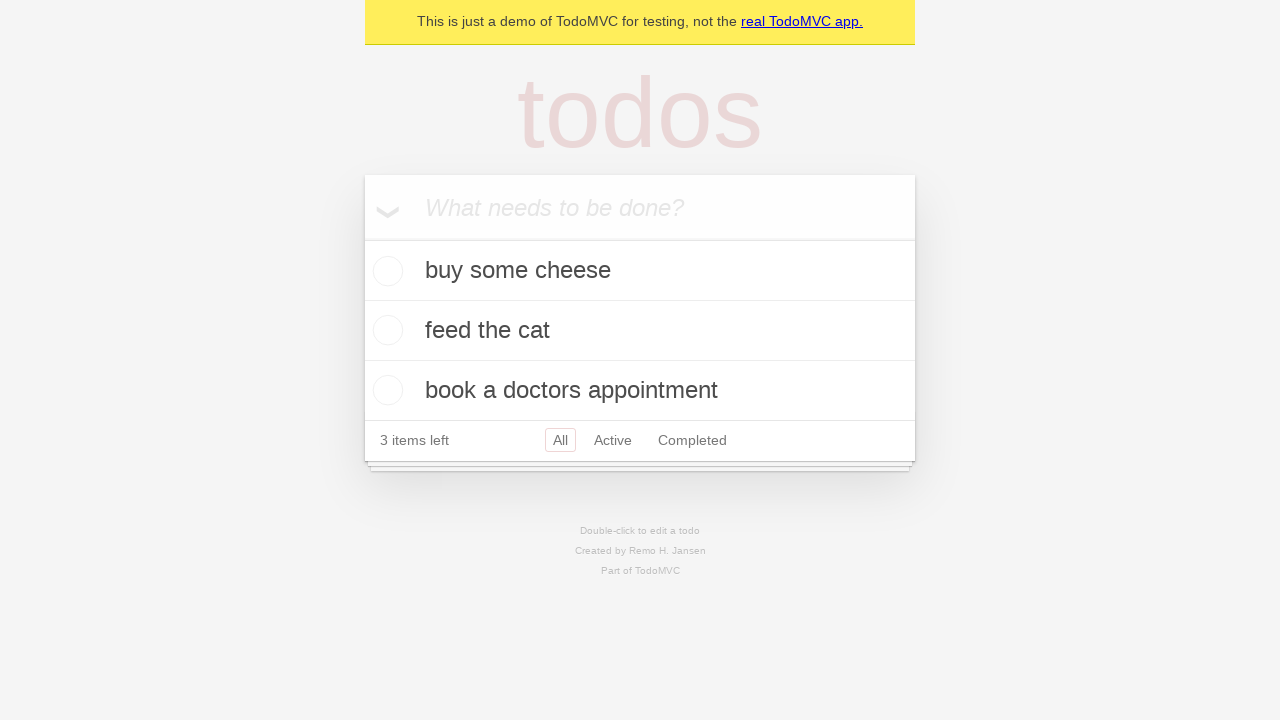

Checked the second todo item 'feed the cat' at (385, 330) on internal:testid=[data-testid="todo-item"s] >> nth=1 >> internal:role=checkbox
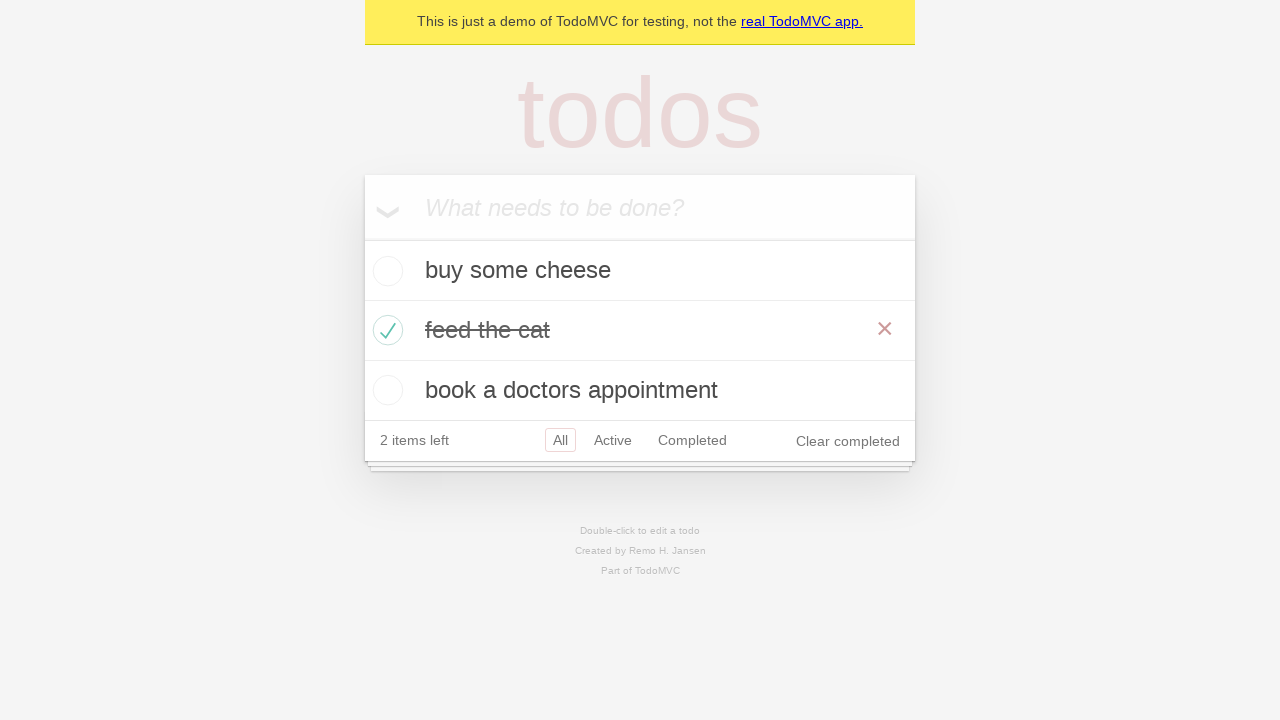

Clicked 'Clear completed' button at (848, 441) on internal:role=button[name="Clear completed"i]
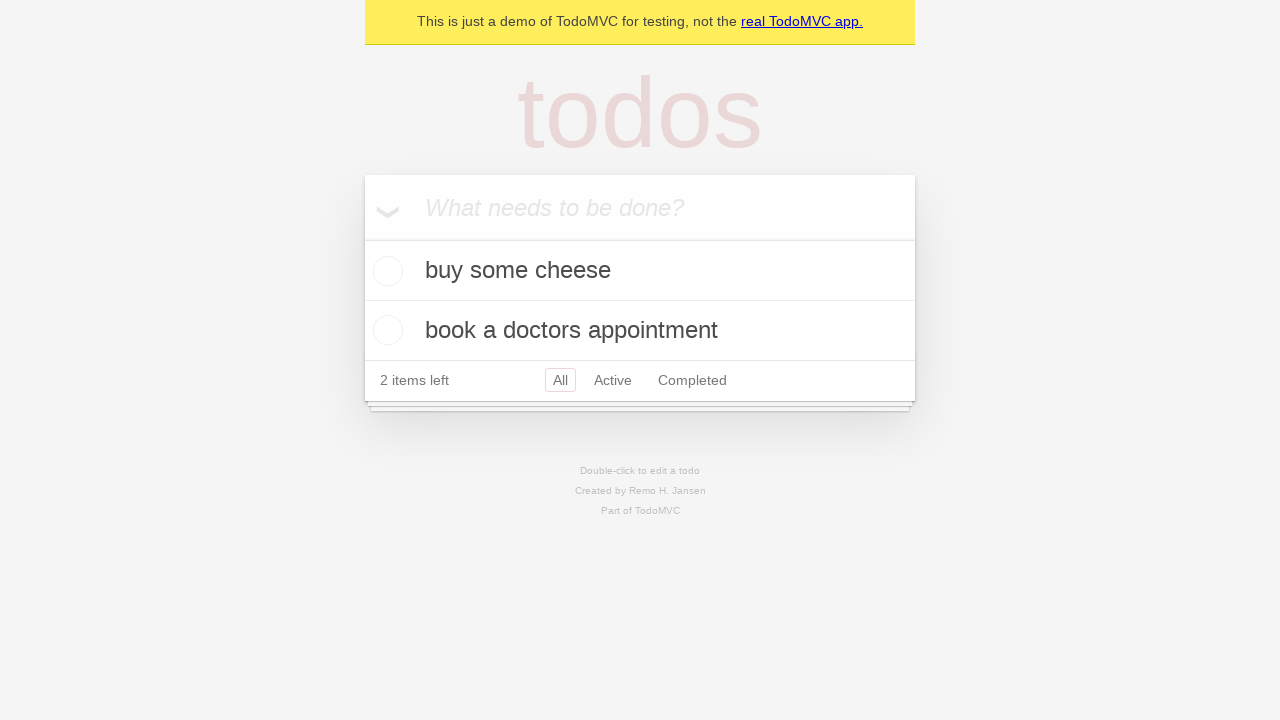

Verified that 2 todo items remain
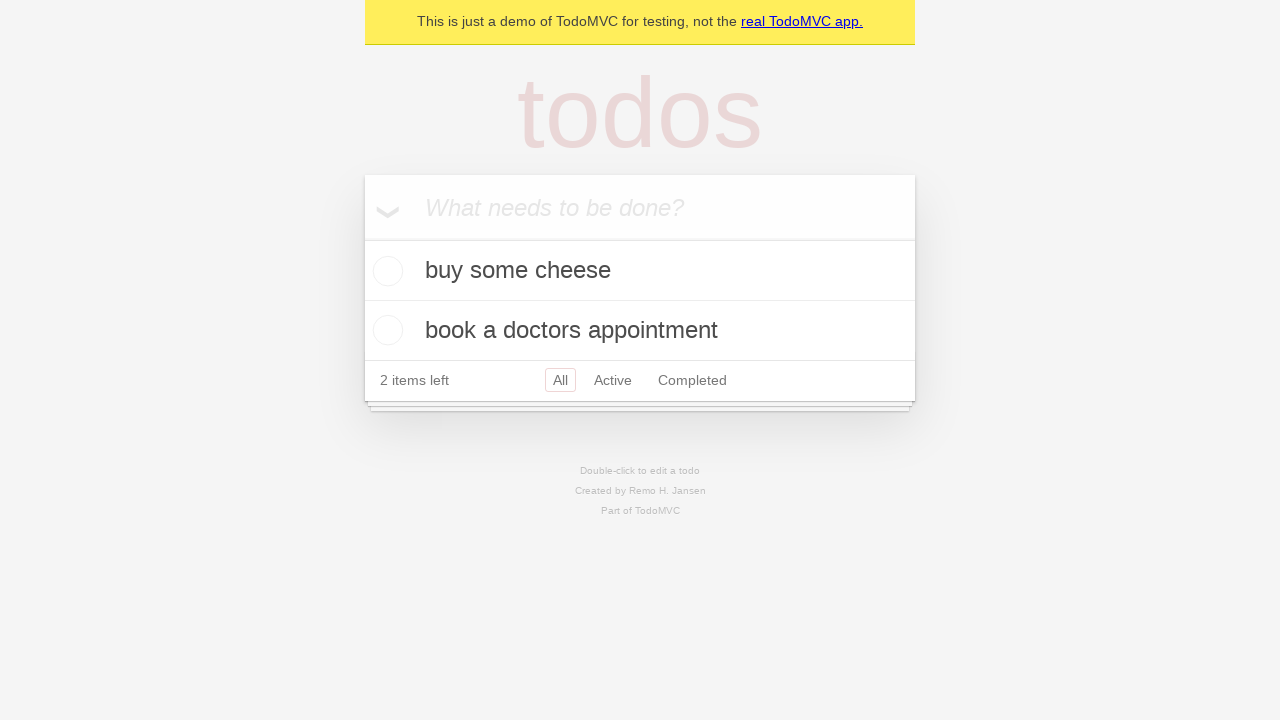

Verified remaining todos are 'buy some cheese' and 'book a doctors appointment'
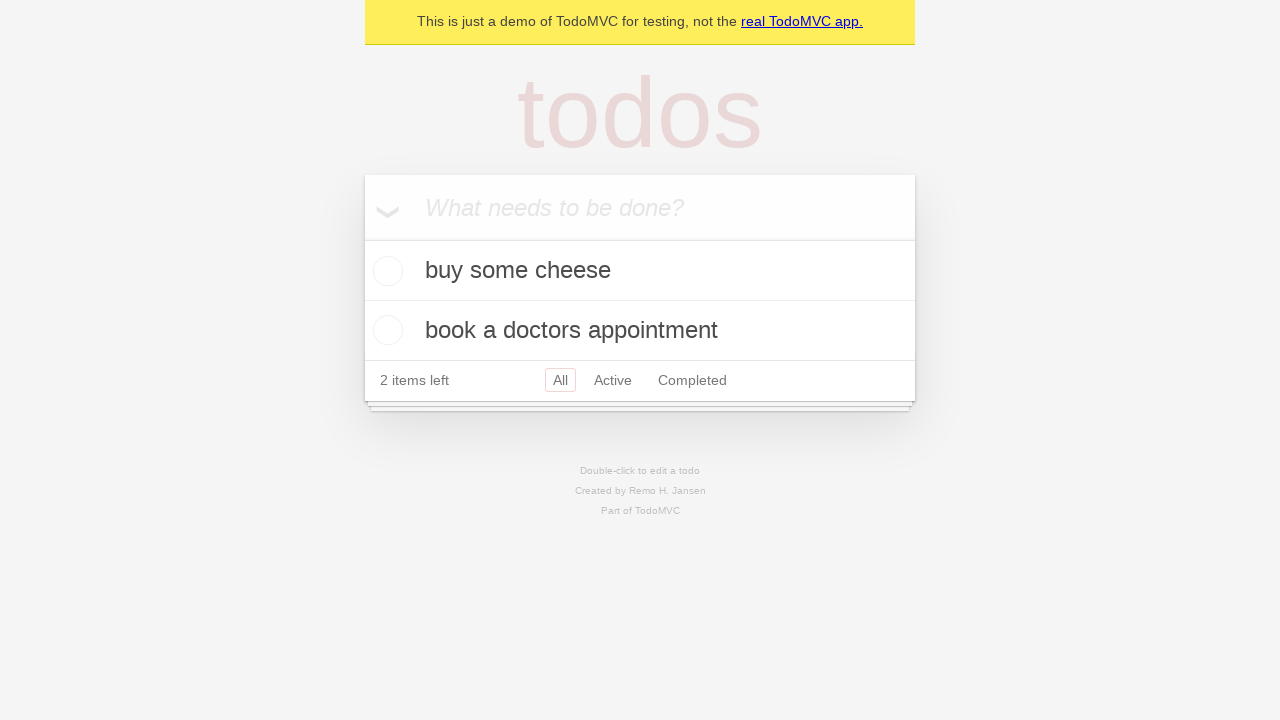

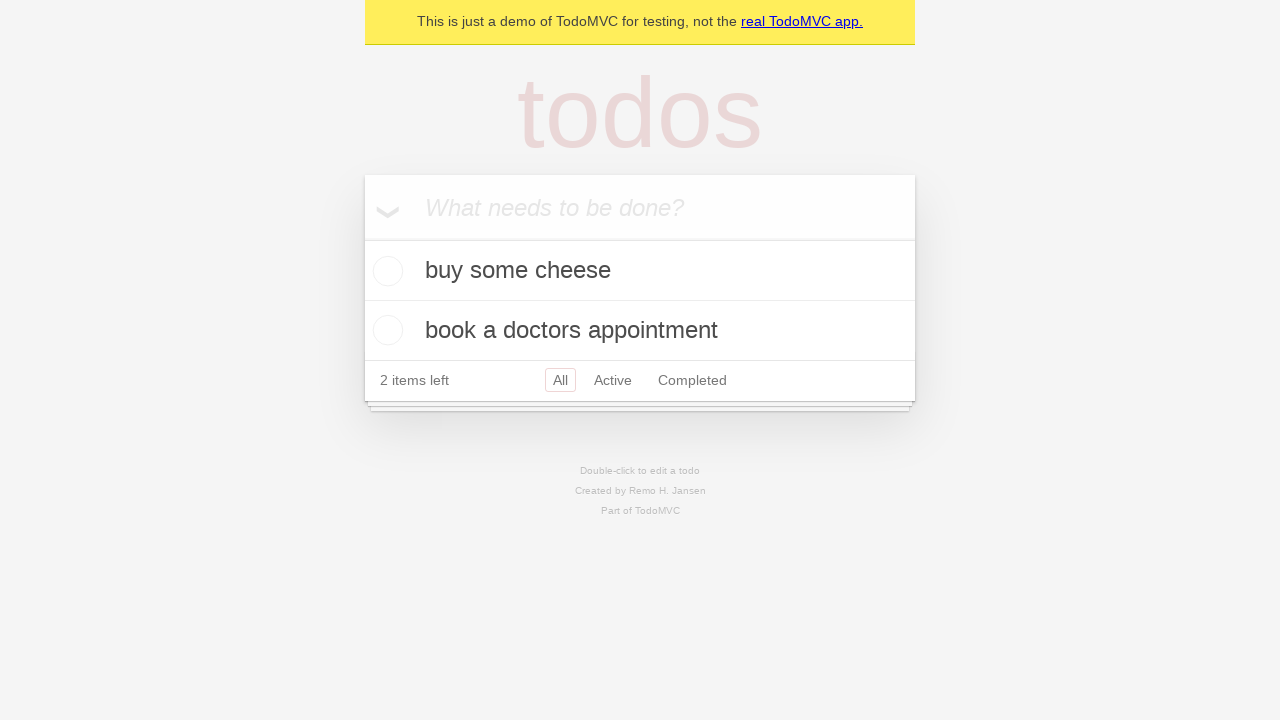